Simple test that navigates to the Itaú bank homepage and immediately closes

Starting URL: https://www.itau.com.br/

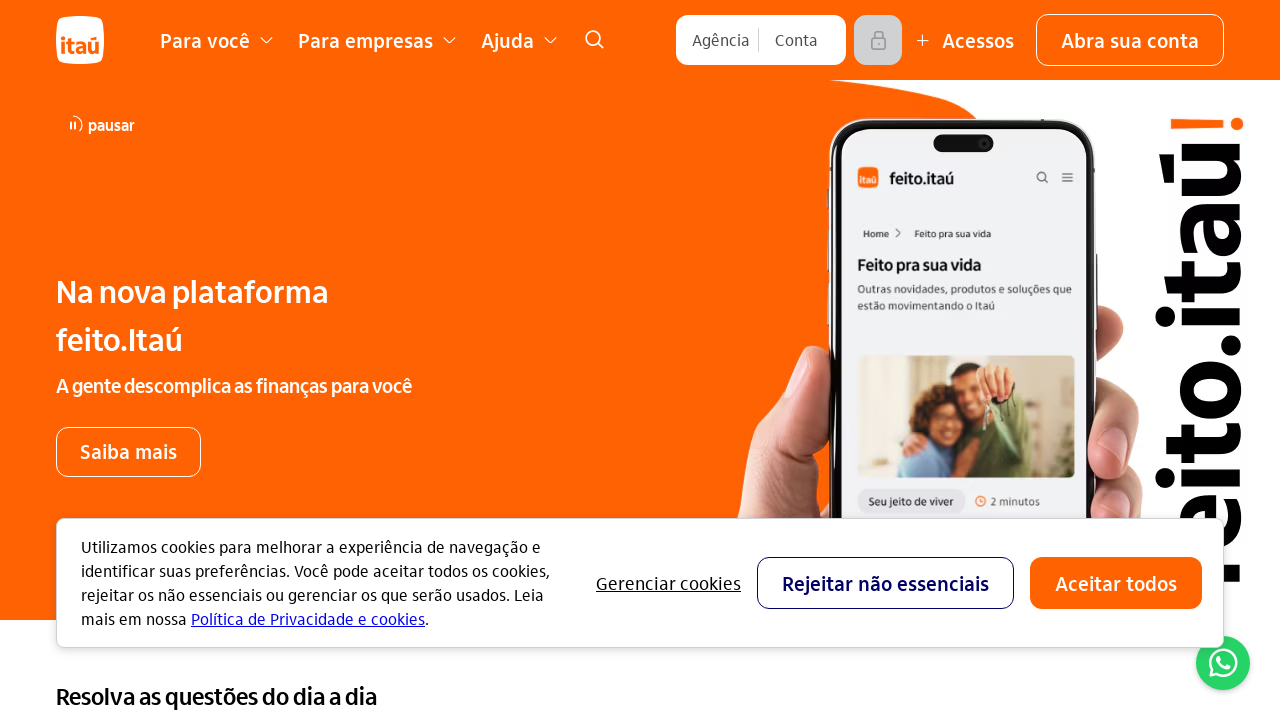

Navigated to Itaú bank homepage and waited for DOM content to load
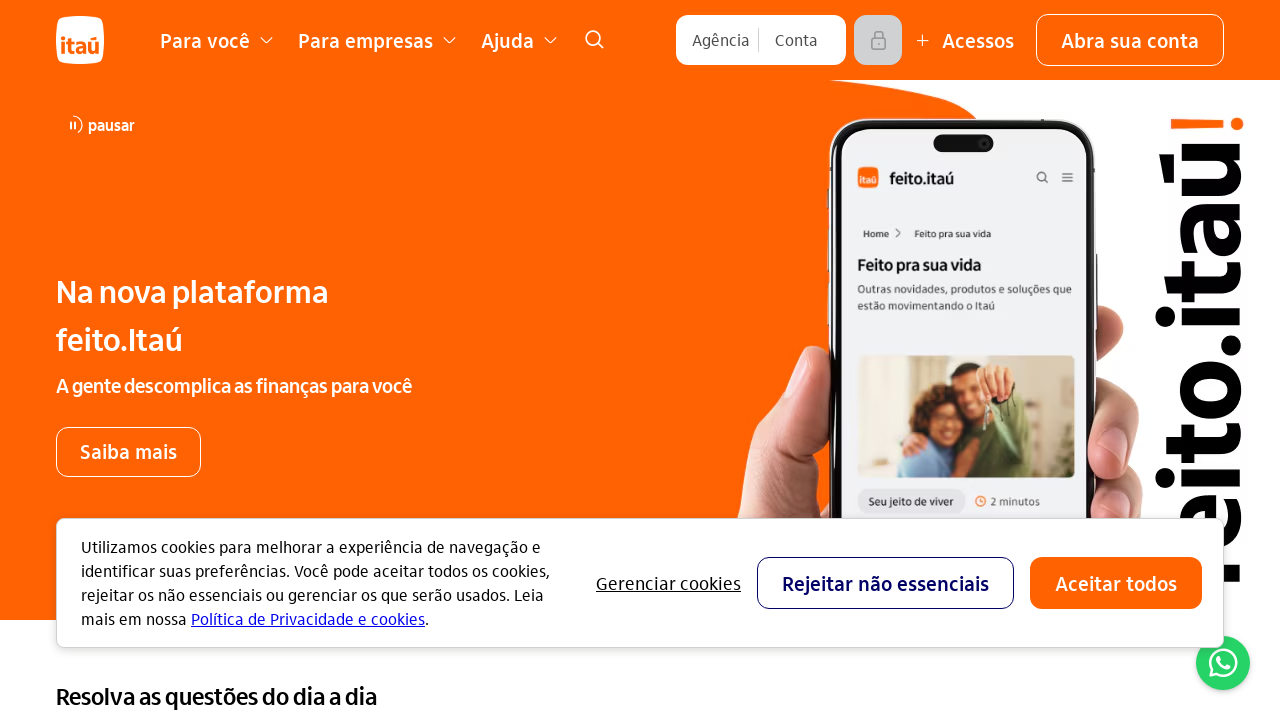

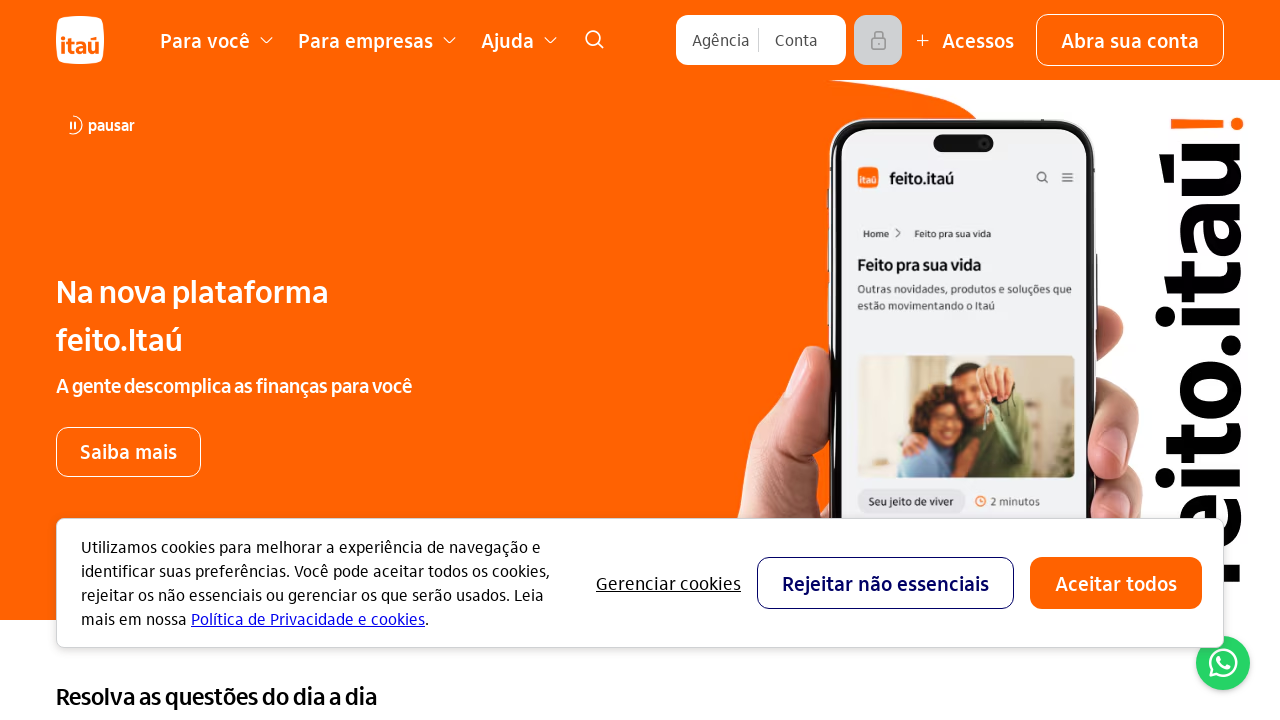